Tests dynamic web table interactions by verifying table structure, checking for specific data presence, and clicking checkboxes and links based on relative positioning

Starting URL: https://seleniumpractise.blogspot.com/

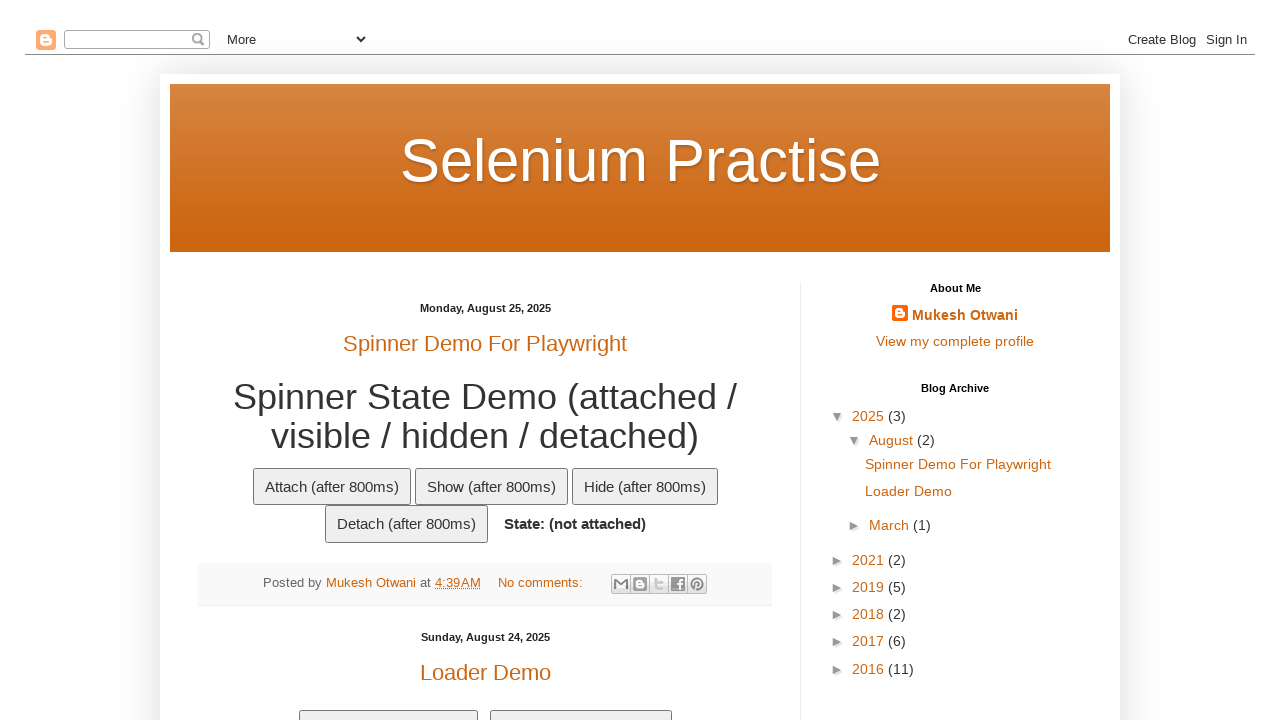

Waited for table headings to load
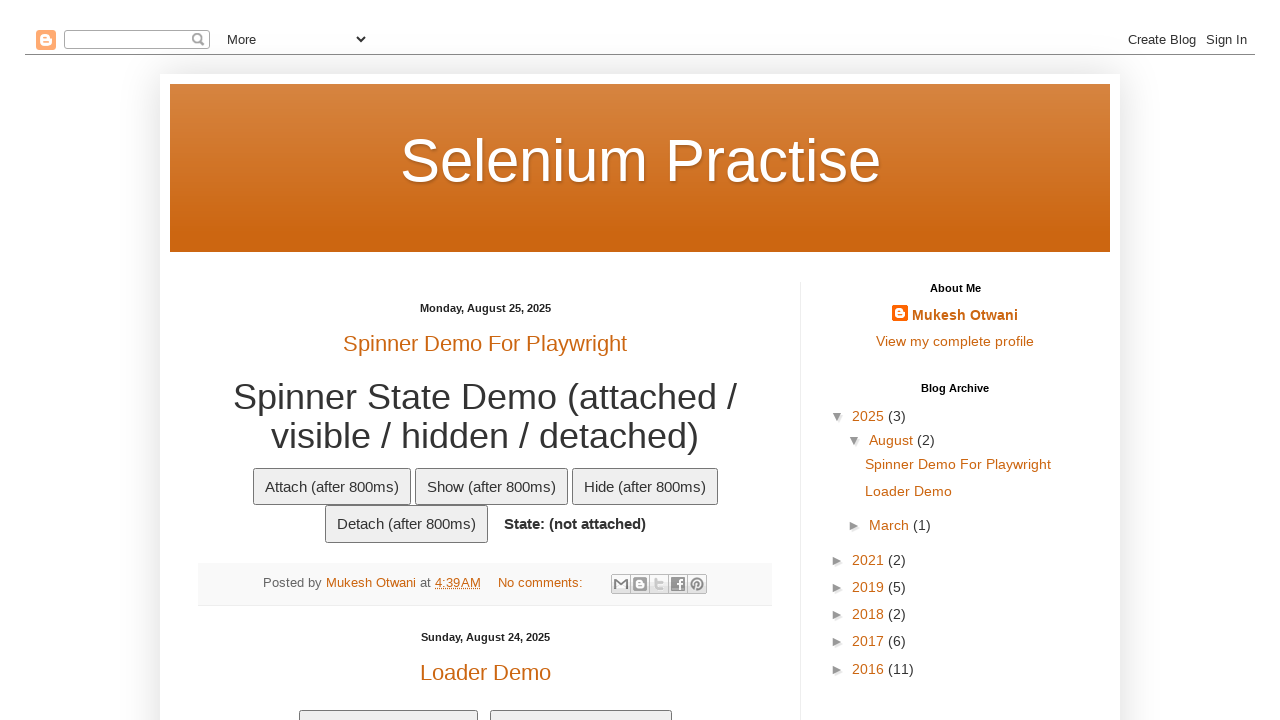

Retrieved all table headings
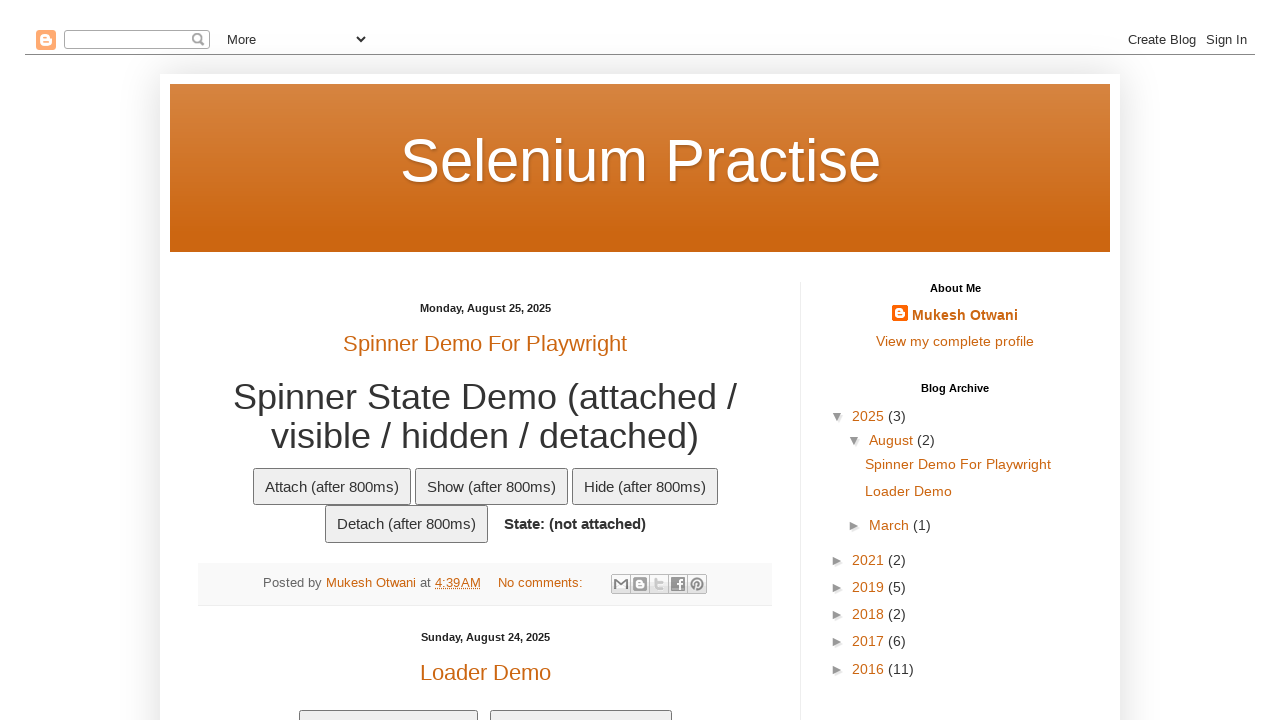

Verified table has 5 headings
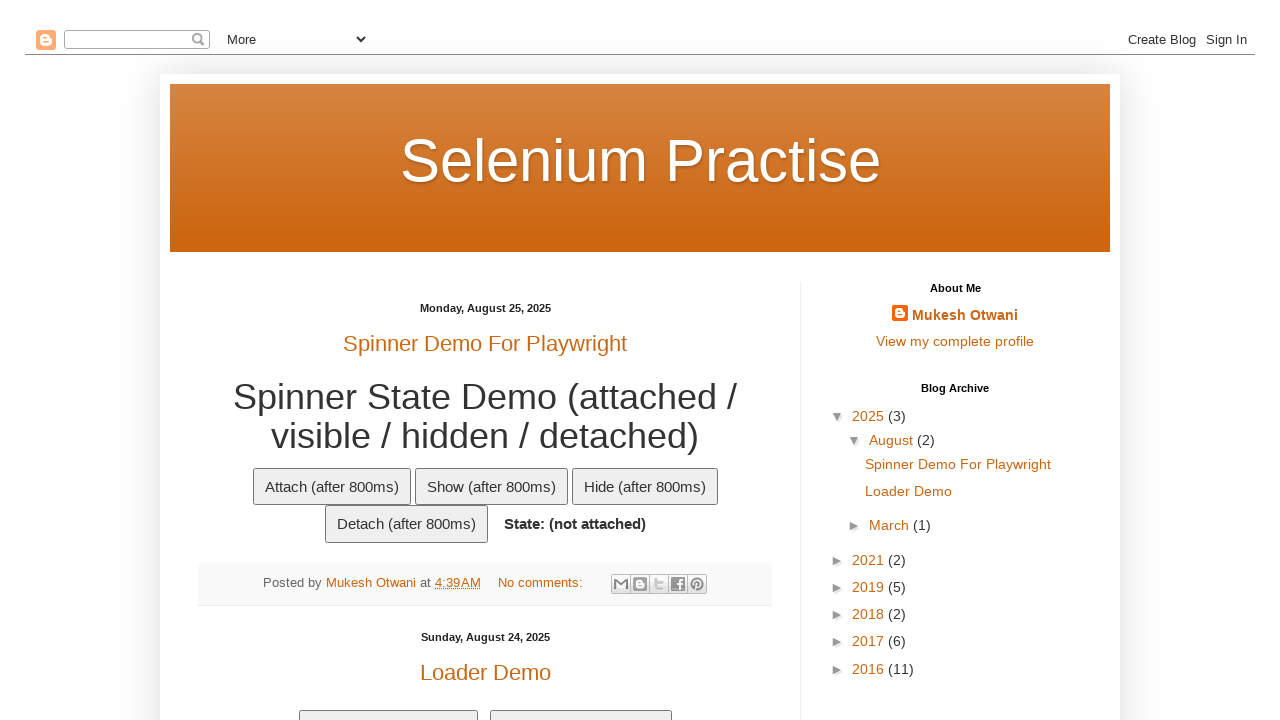

Checked for 'Country' heading
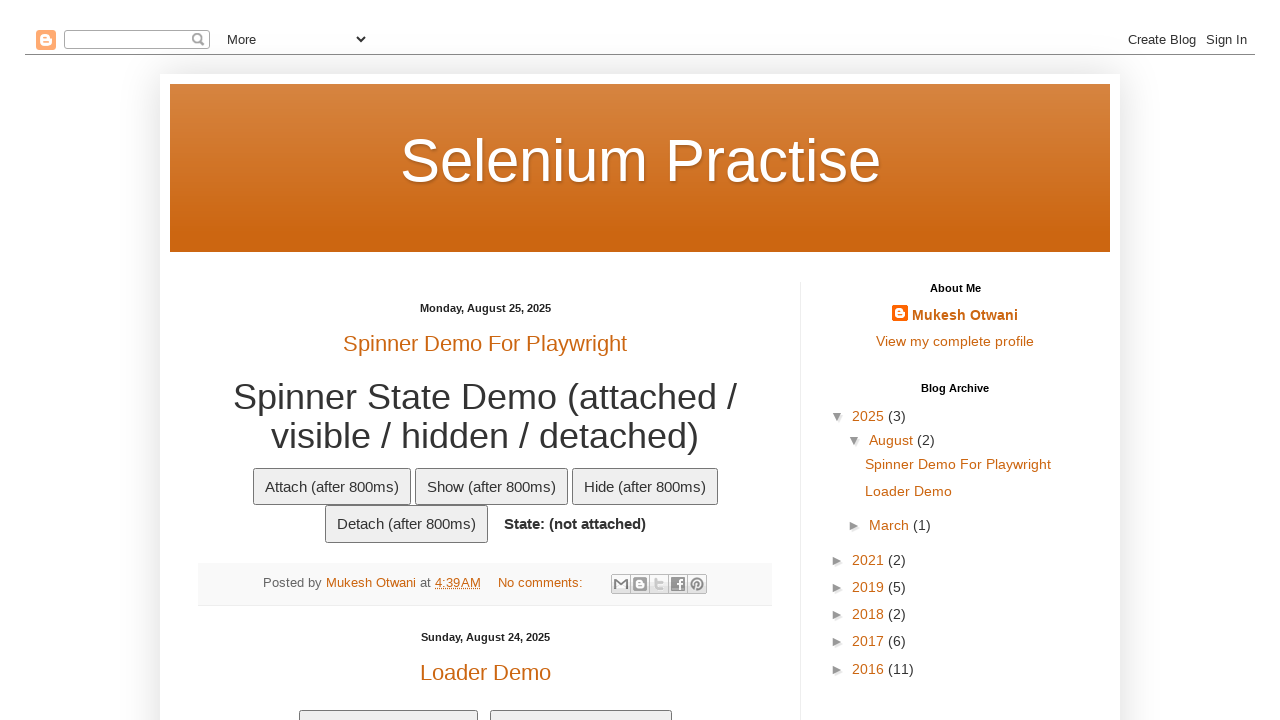

Confirmed 'Country' heading is present
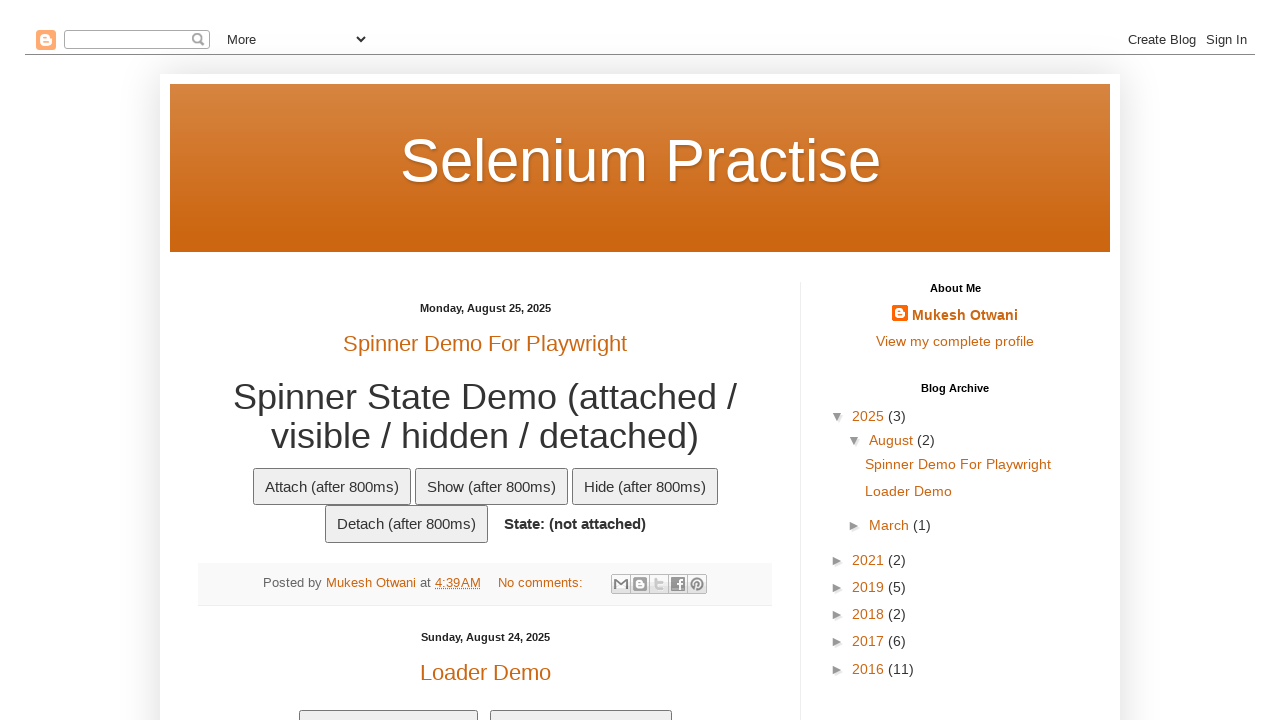

Retrieved all table rows
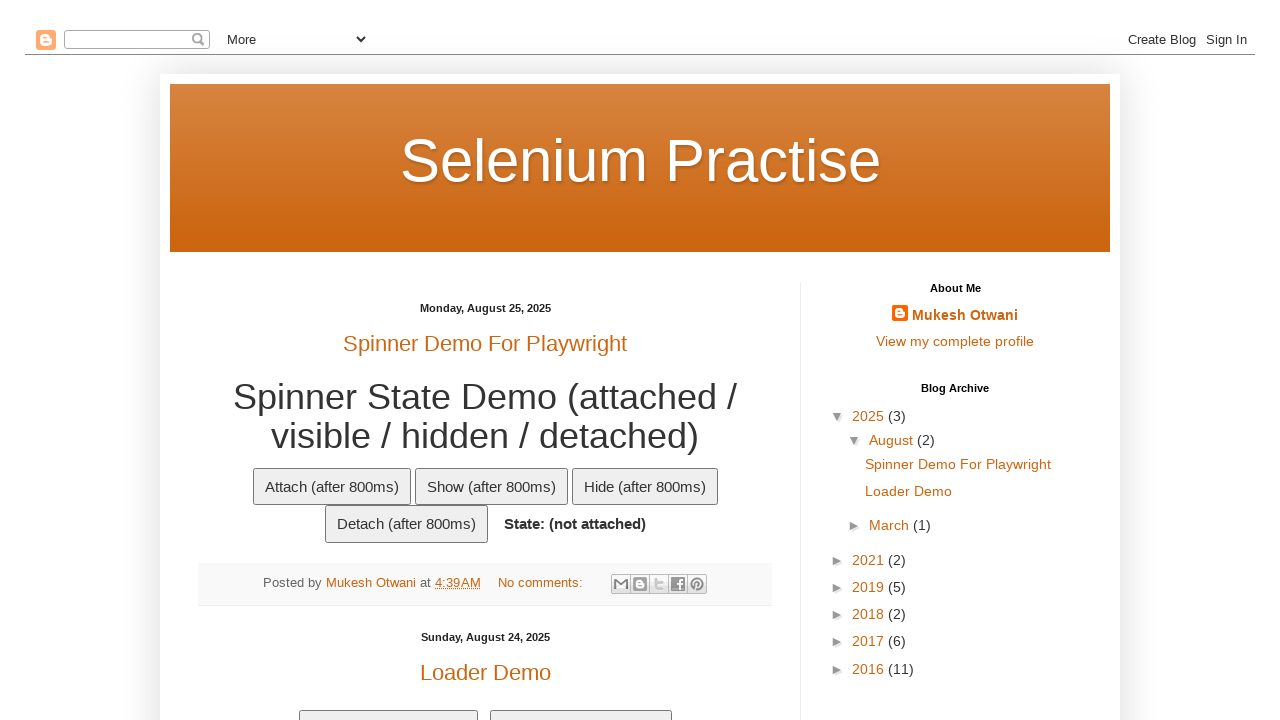

Verified table has 7 rows
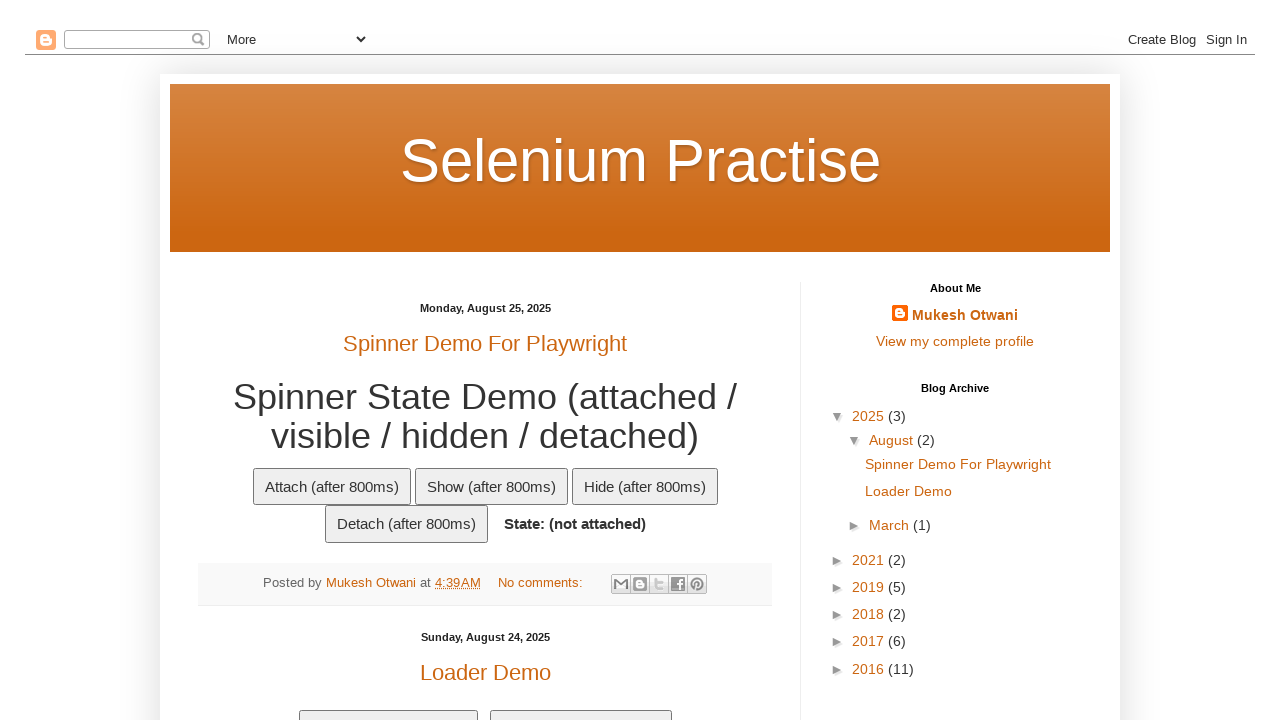

Retrieved all table data cells
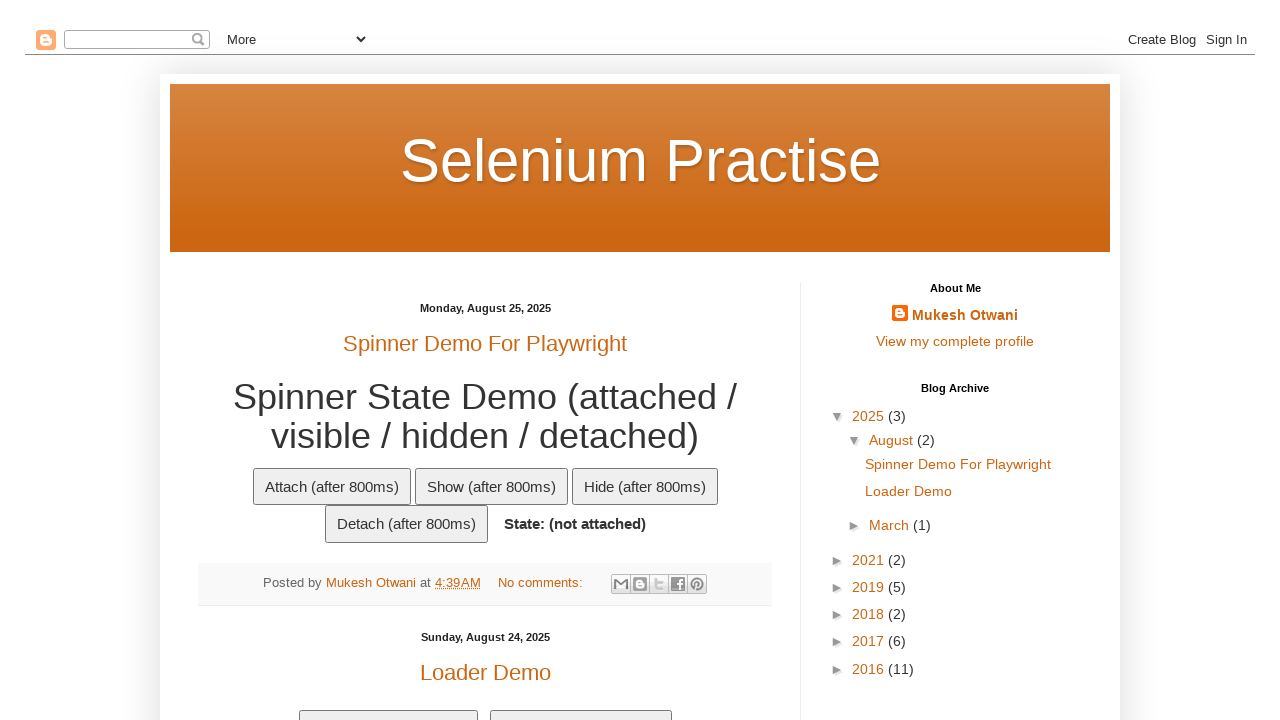

Searched for 'Ola' in table data
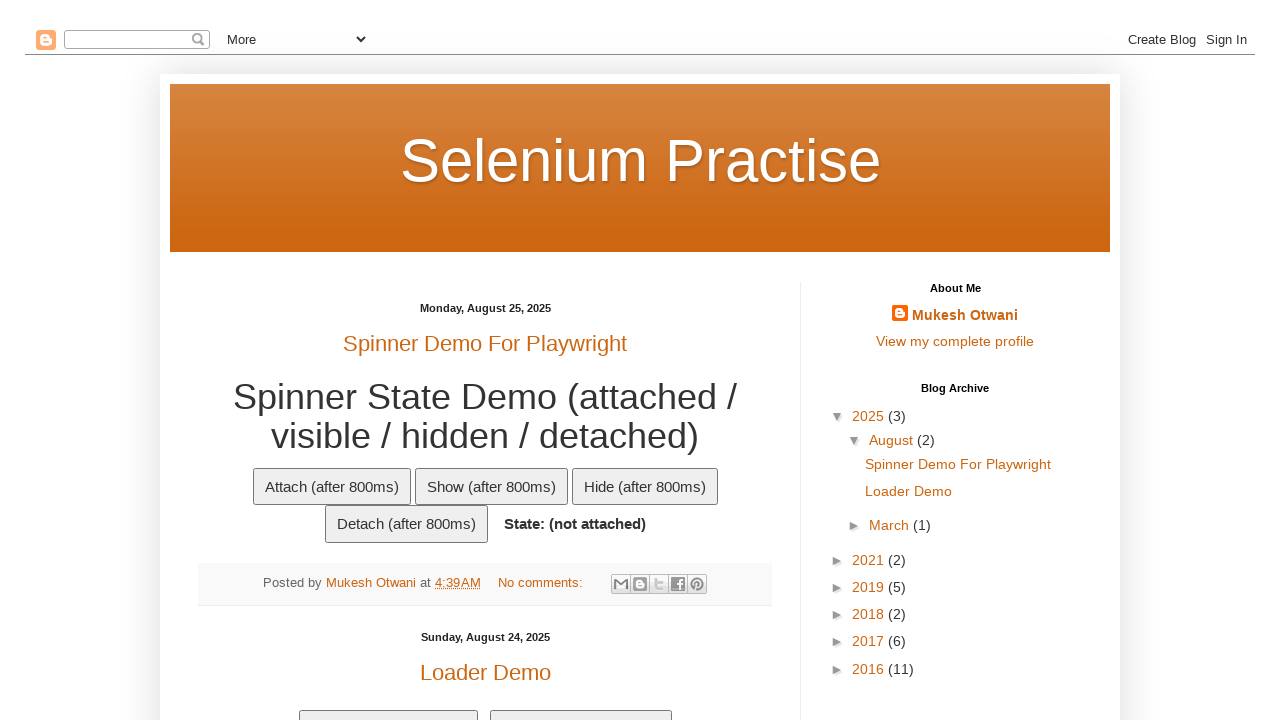

Confirmed 'Ola' is present in table
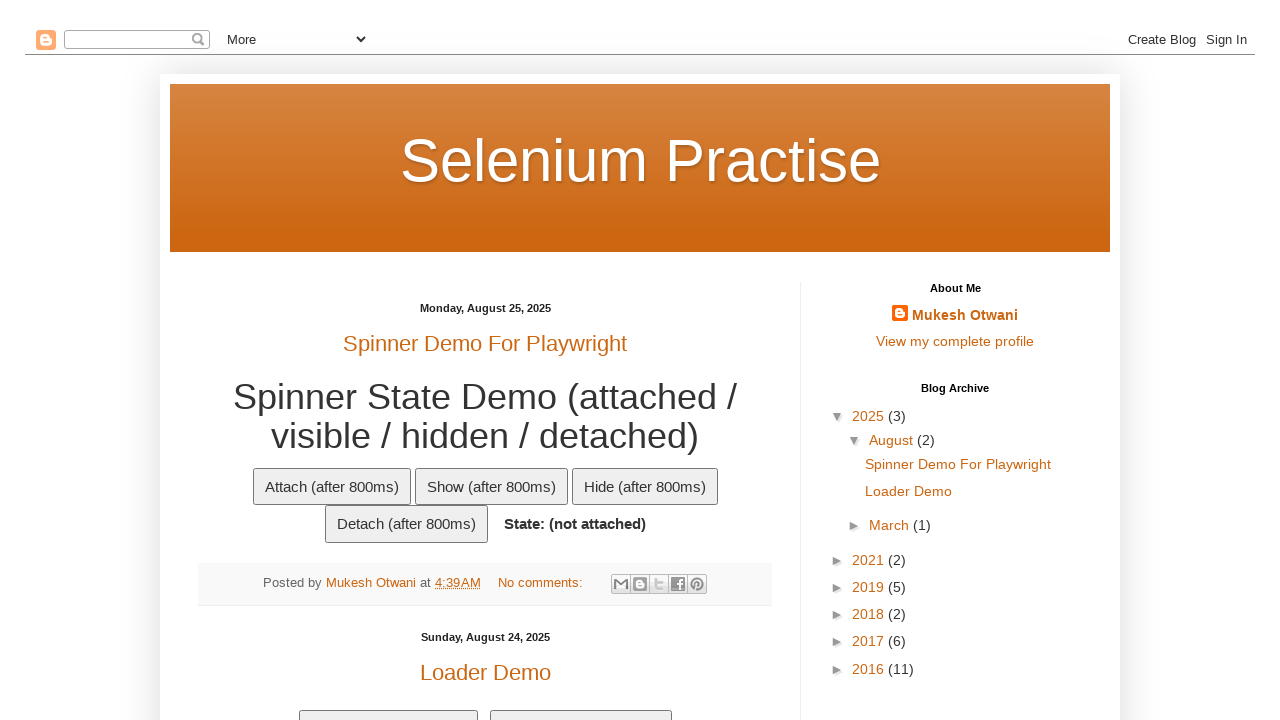

Retrieved all company names from second column
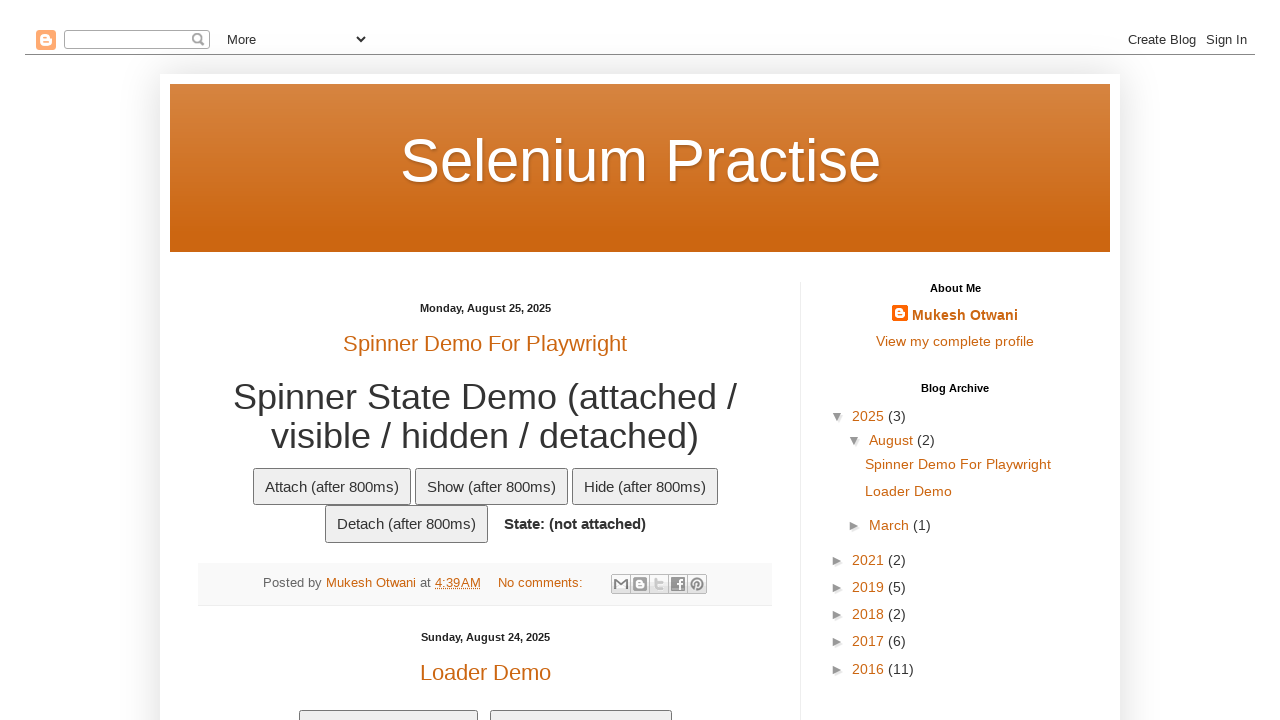

Searched for 'Java' in company names
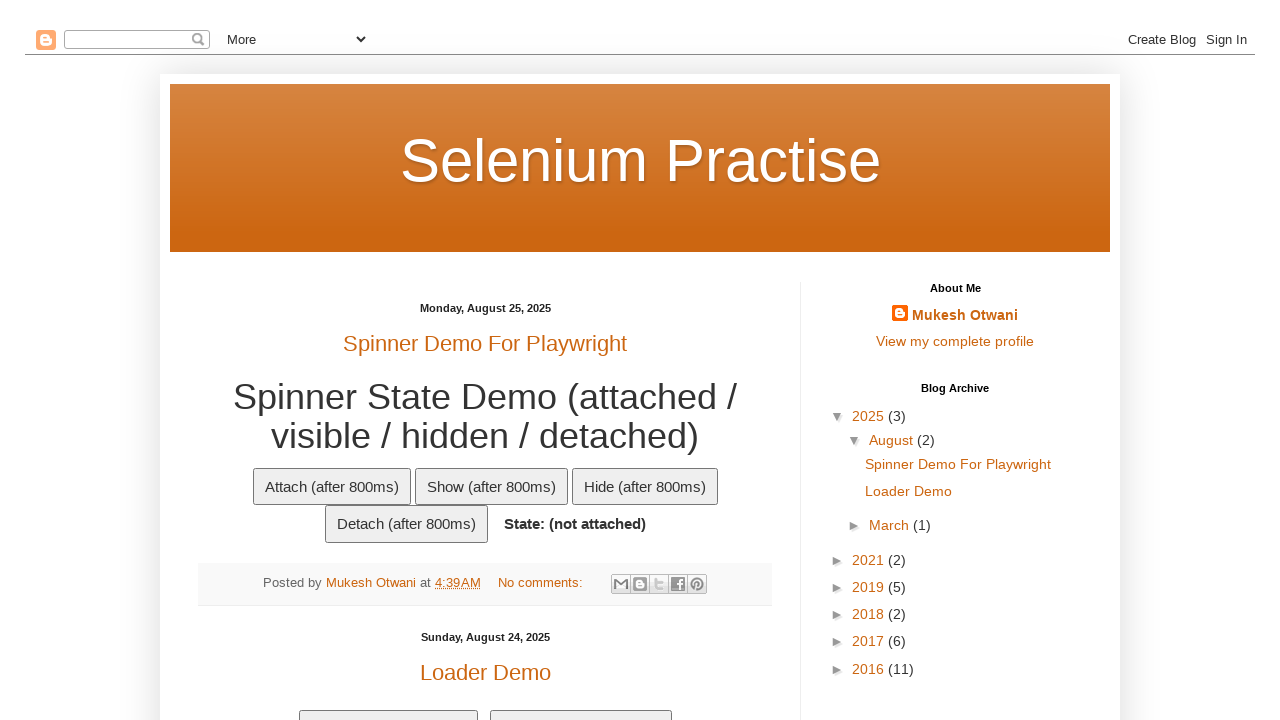

Confirmed 'Java' company is present
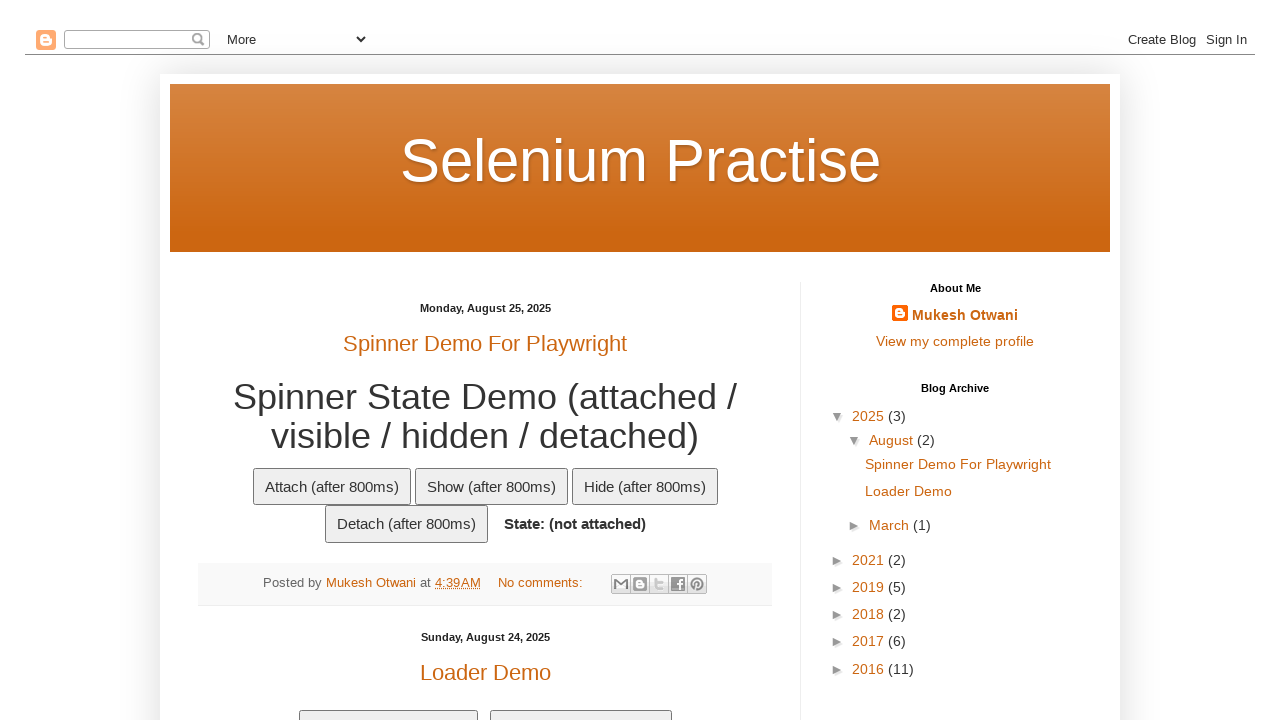

Clicked checkbox before 'Selenium' text at (208, 361) on xpath=//td[text()='Selenium']//preceding-sibling::td//input
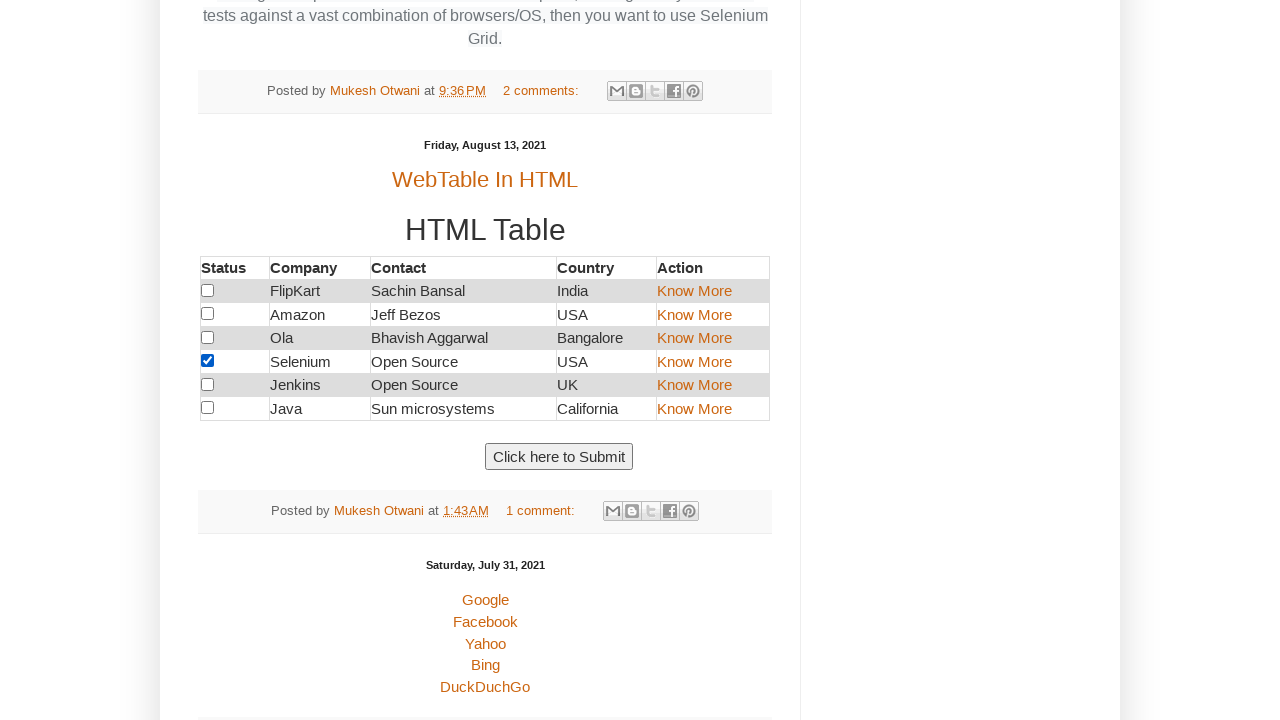

Clicked link in third cell following 'Ola' at (713, 338) on xpath=//td[text()='Ola']//following-sibling::td[3]
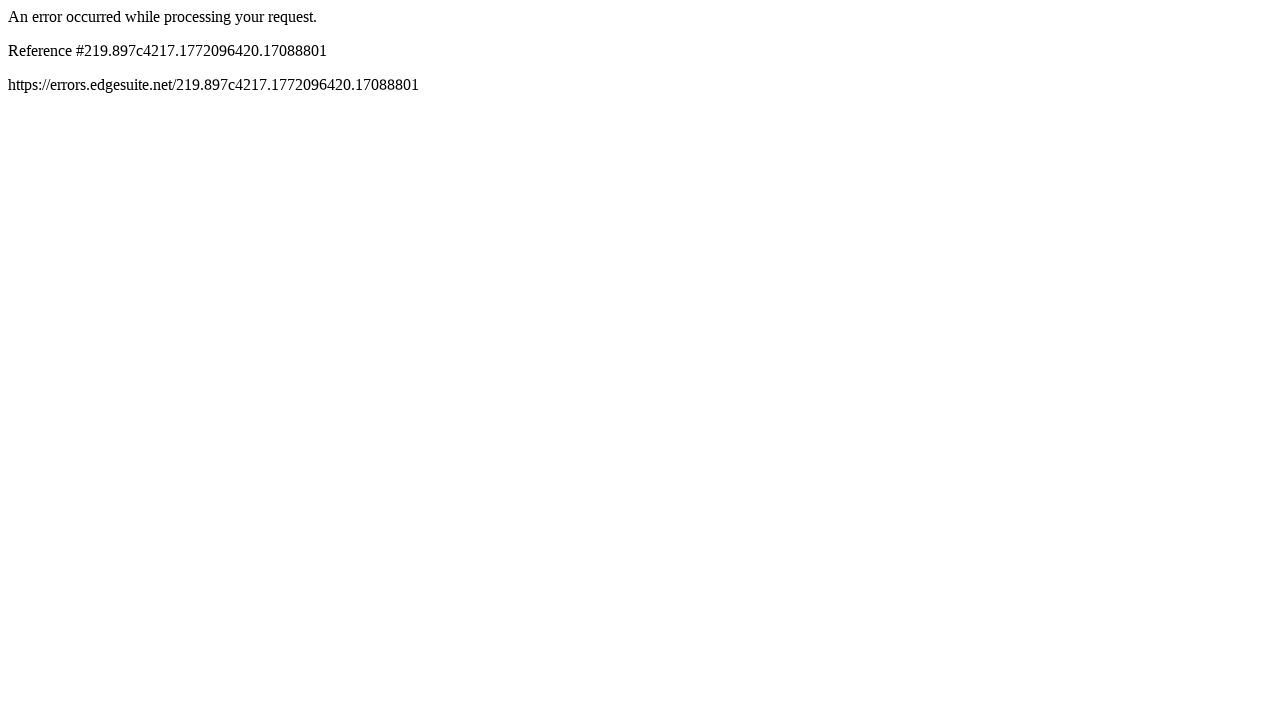

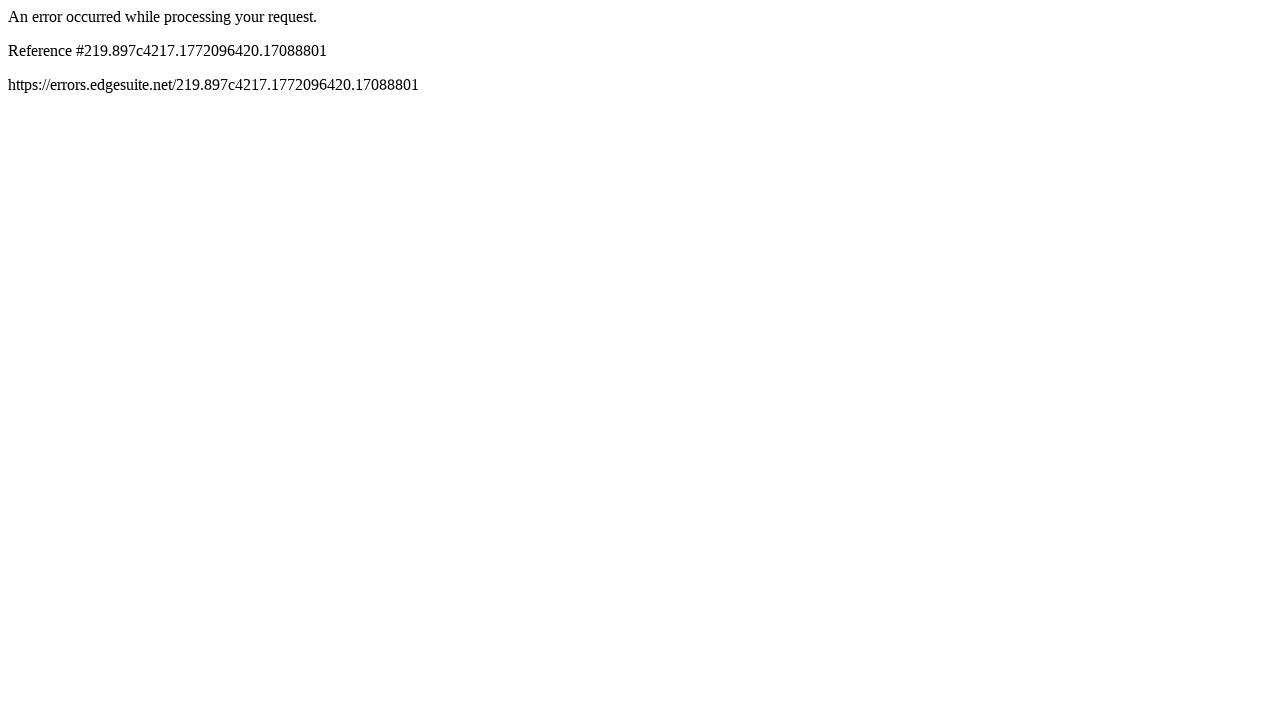